Tests the add/remove elements functionality by clicking Add Element button to create a Delete button, then clicking Delete to remove it

Starting URL: https://the-internet.herokuapp.com/add_remove_elements/

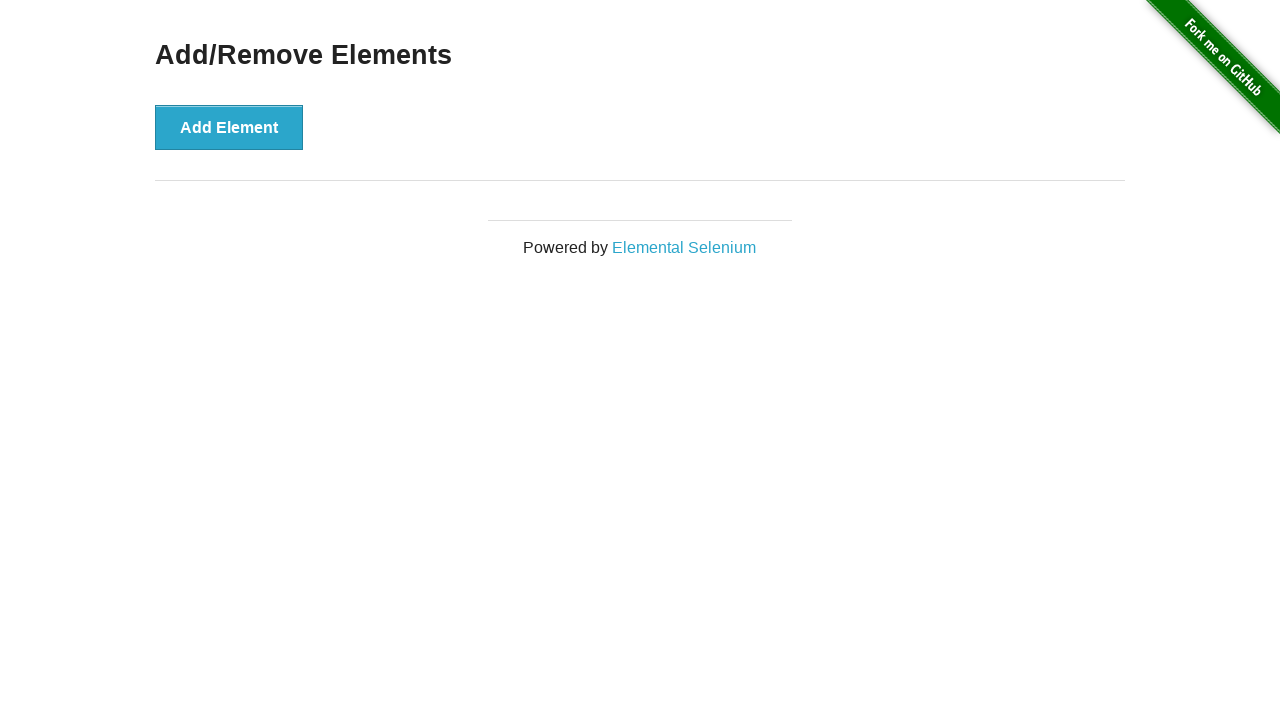

Clicked 'Add Element' button to create a Delete button at (229, 127) on xpath=//button[text()='Add Element']
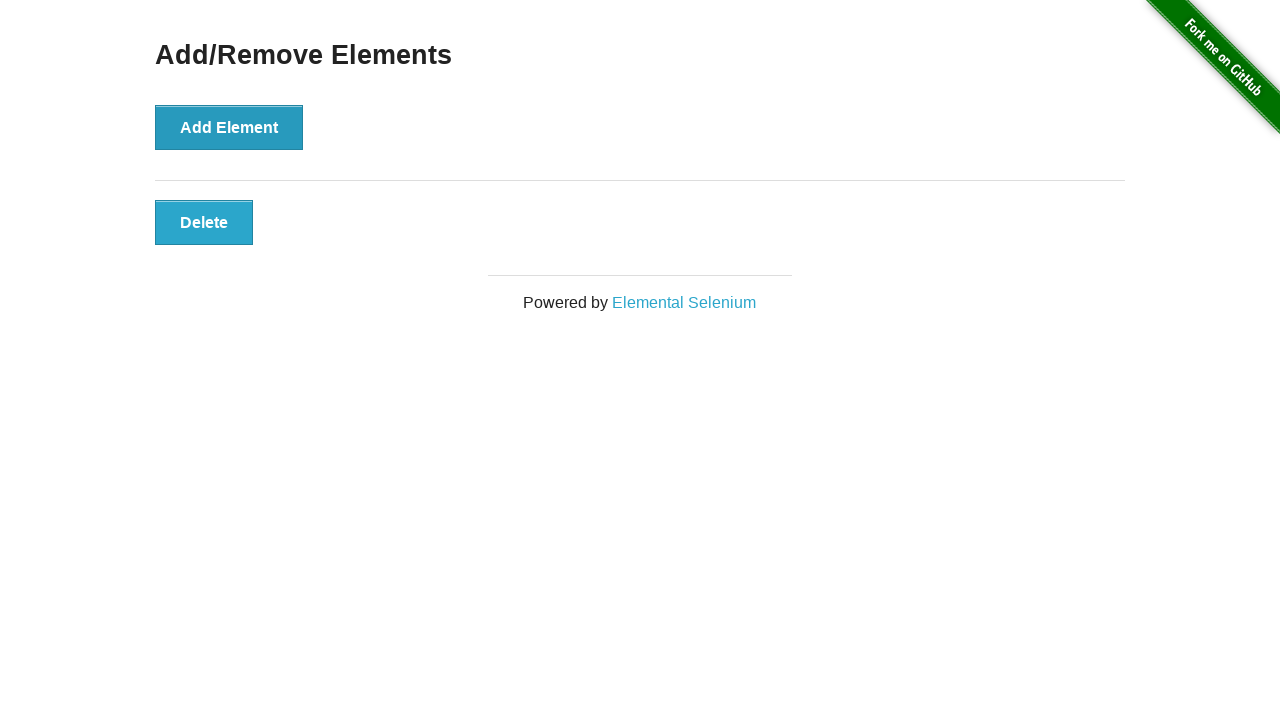

Delete button appeared on the page
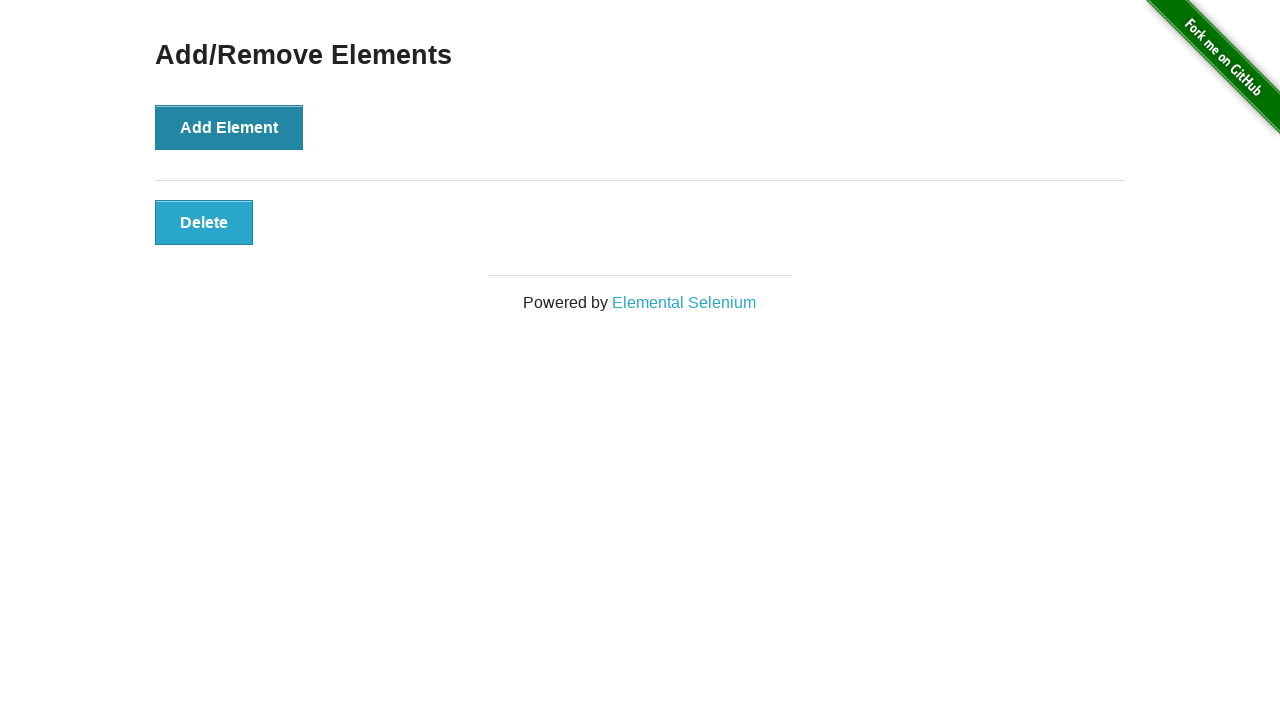

Clicked Delete button to remove it at (204, 222) on xpath=//button[text()='Delete']
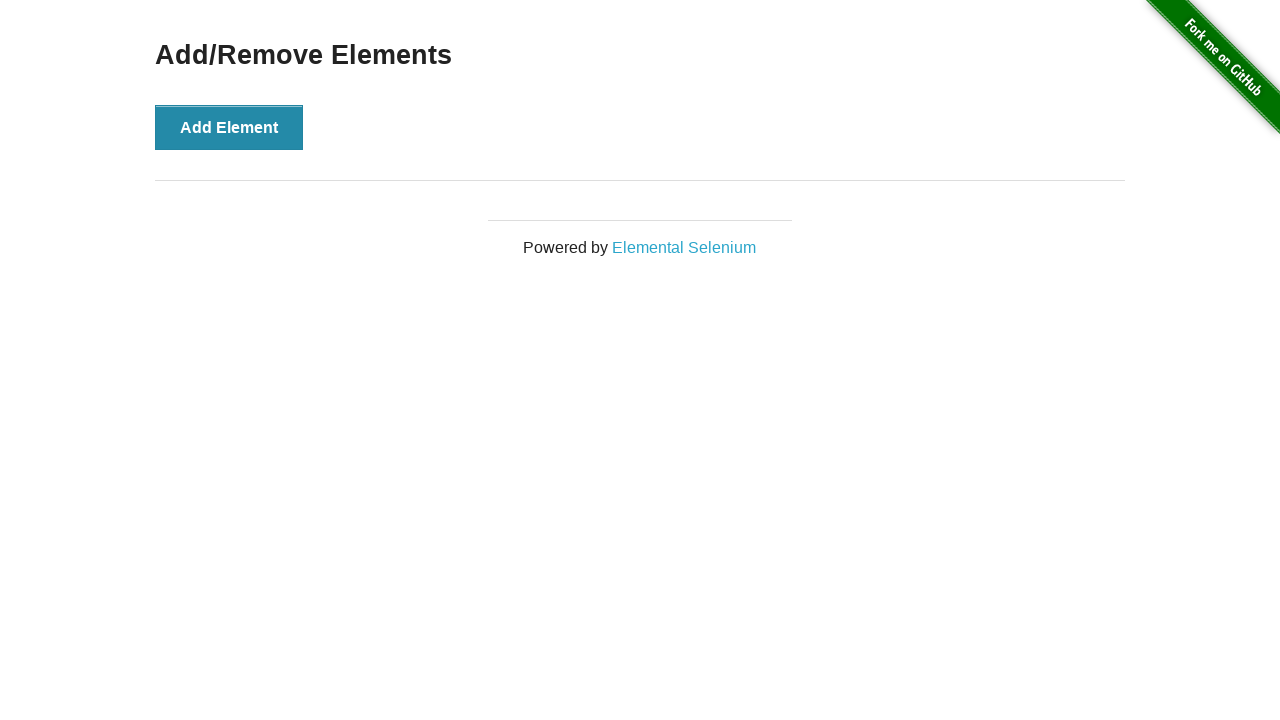

Delete button successfully removed from the page
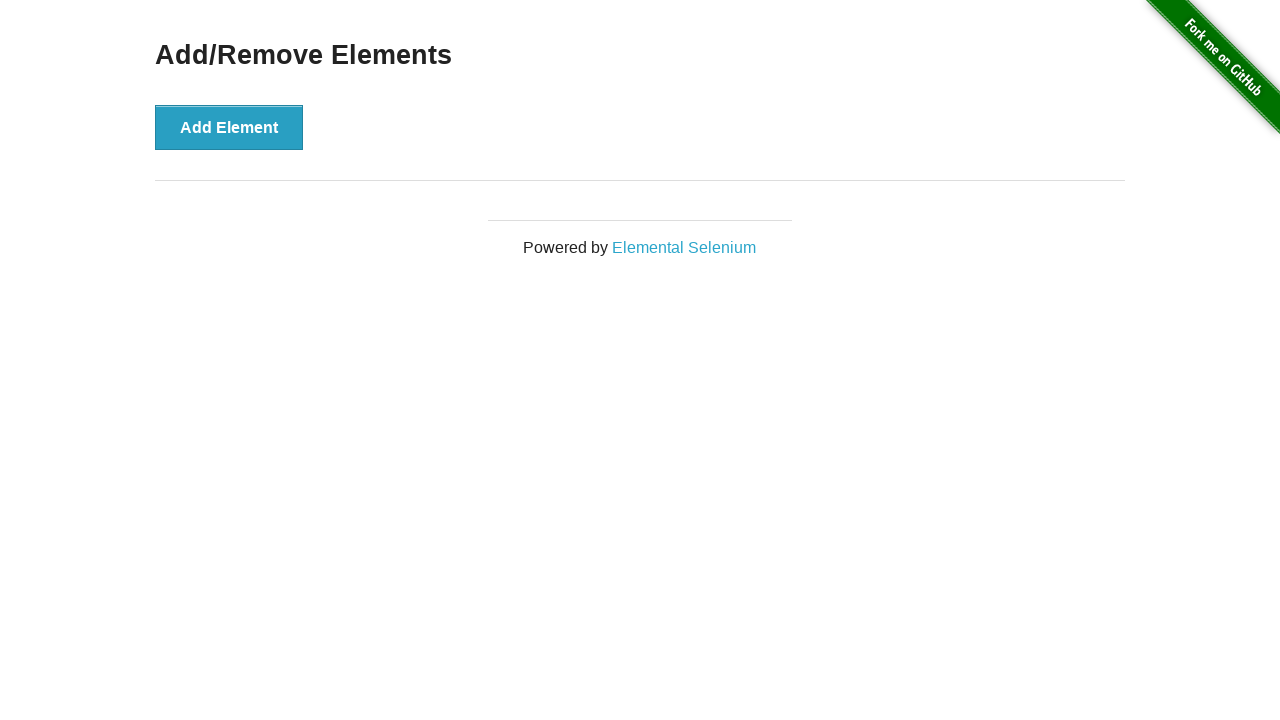

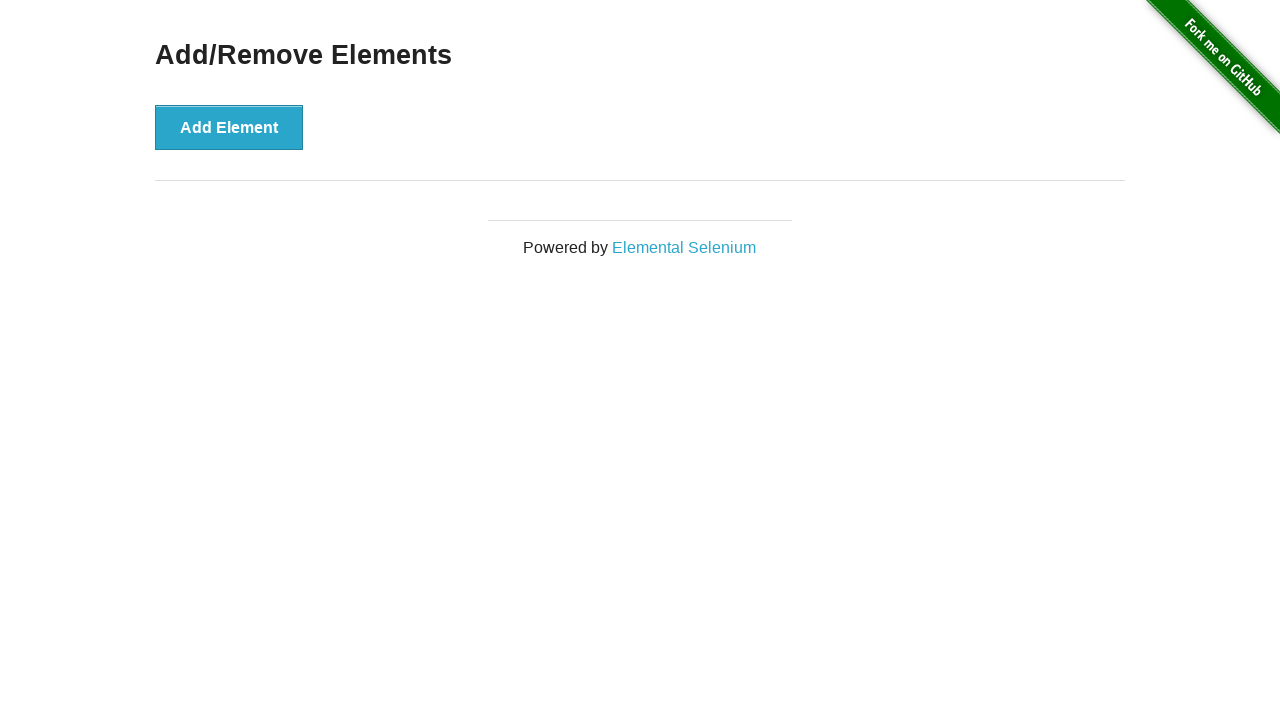